Navigates to Ajio homepage and verifies the page loads

Starting URL: https://www.ajio.com/

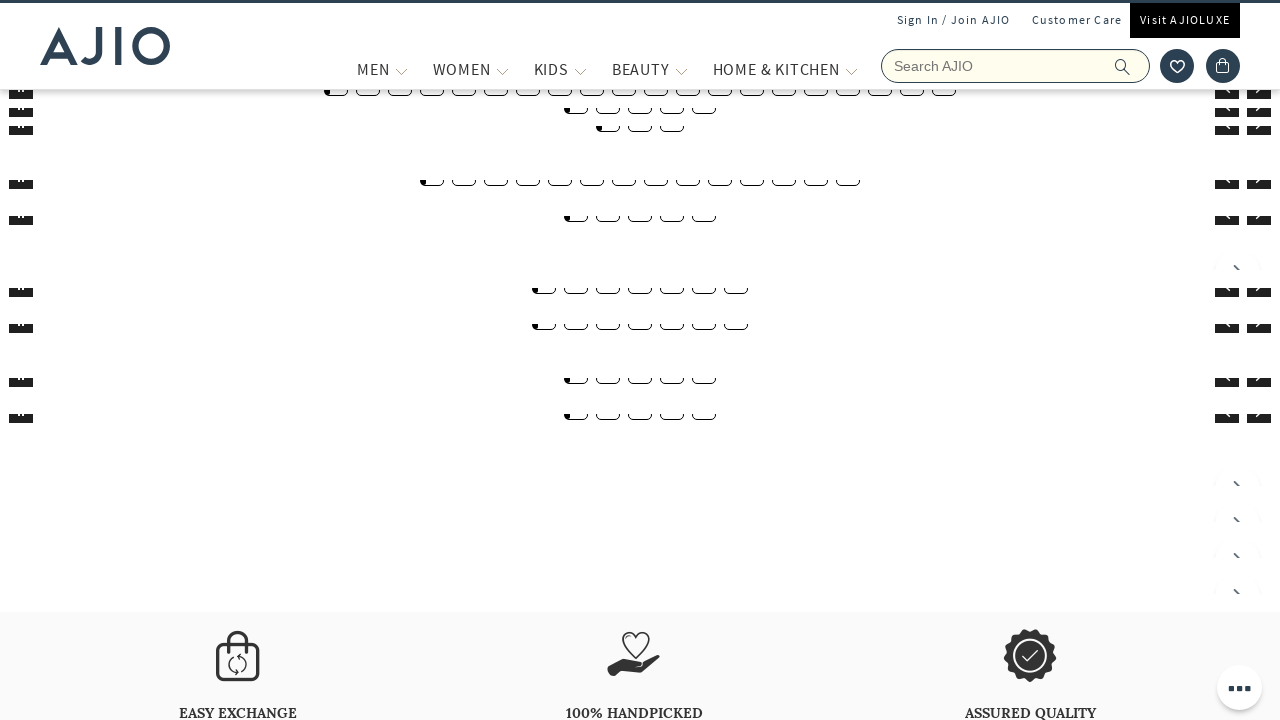

Waited for Ajio homepage to load (domcontentloaded)
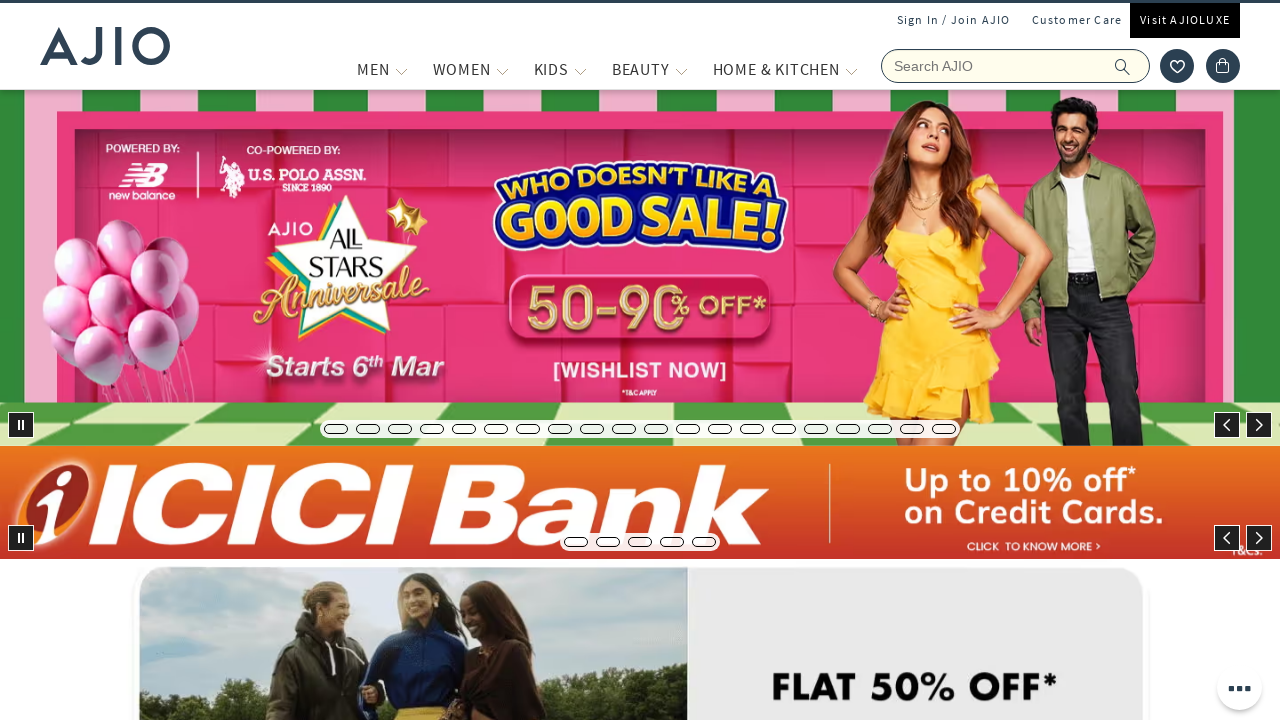

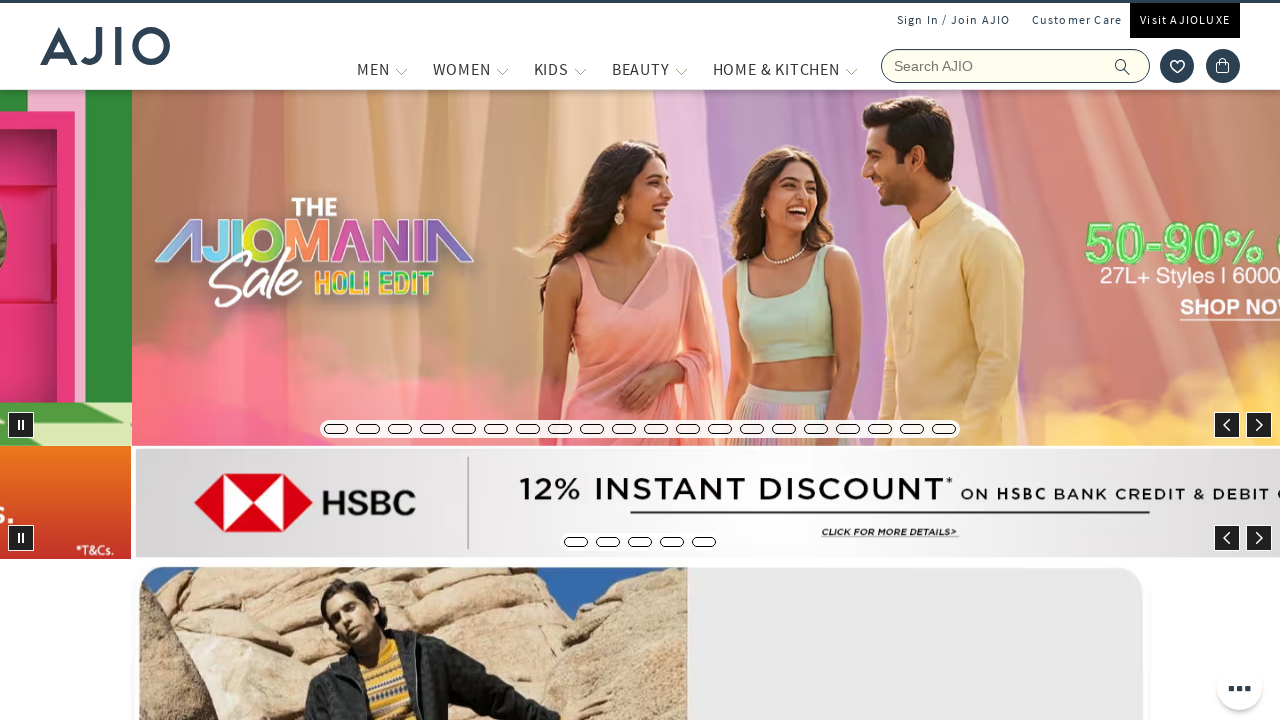